Prints all column data from a web table

Starting URL: https://practice.expandtesting.com/tables

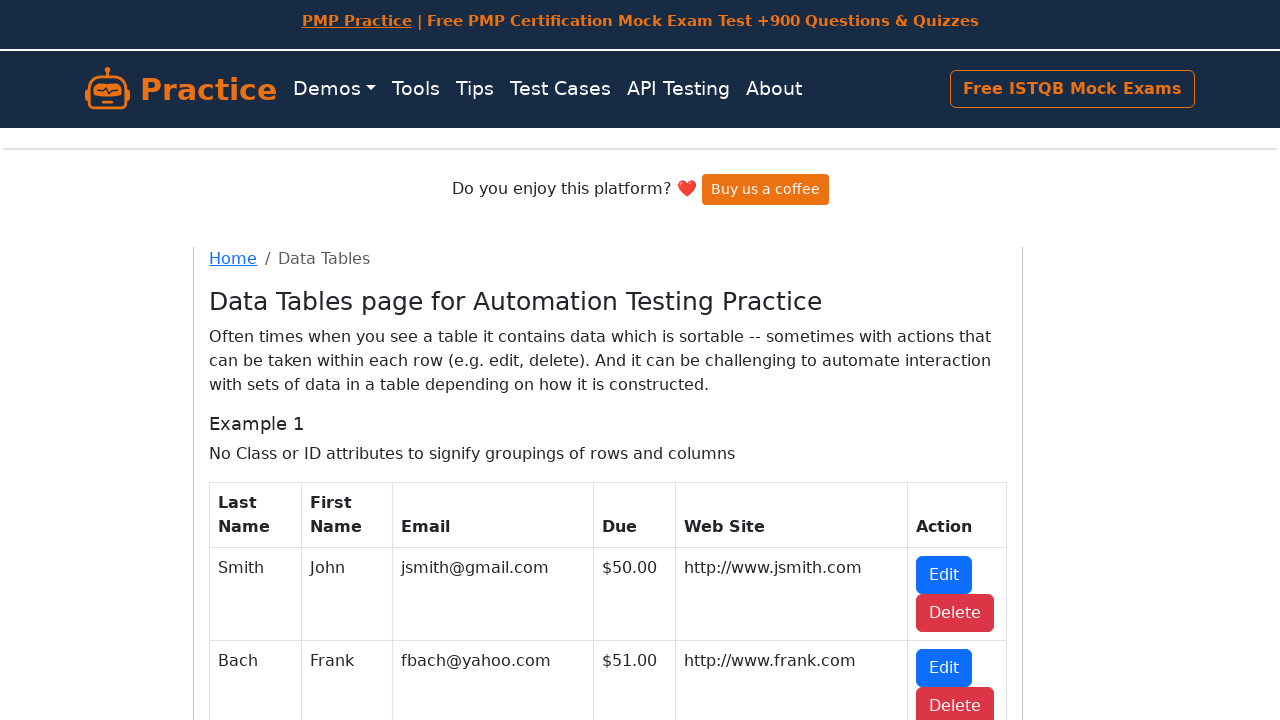

Navigated to web tables practice page
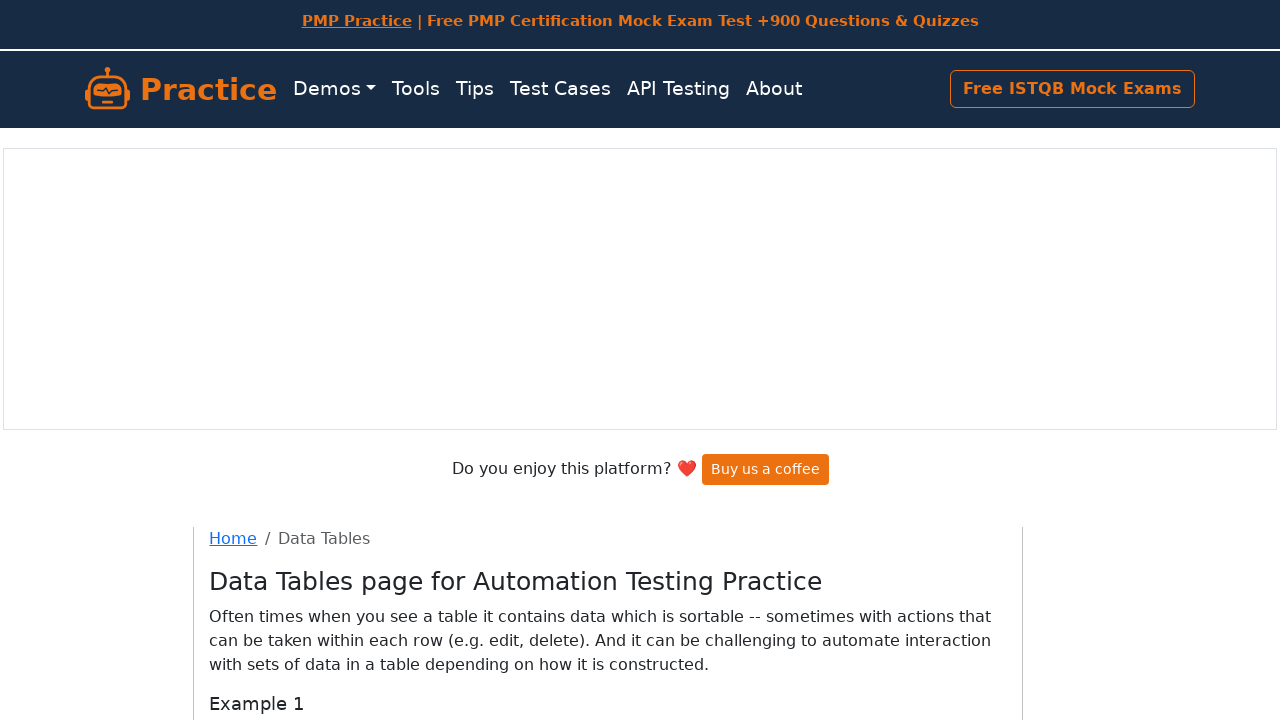

Retrieved all table rows - Total count: 4
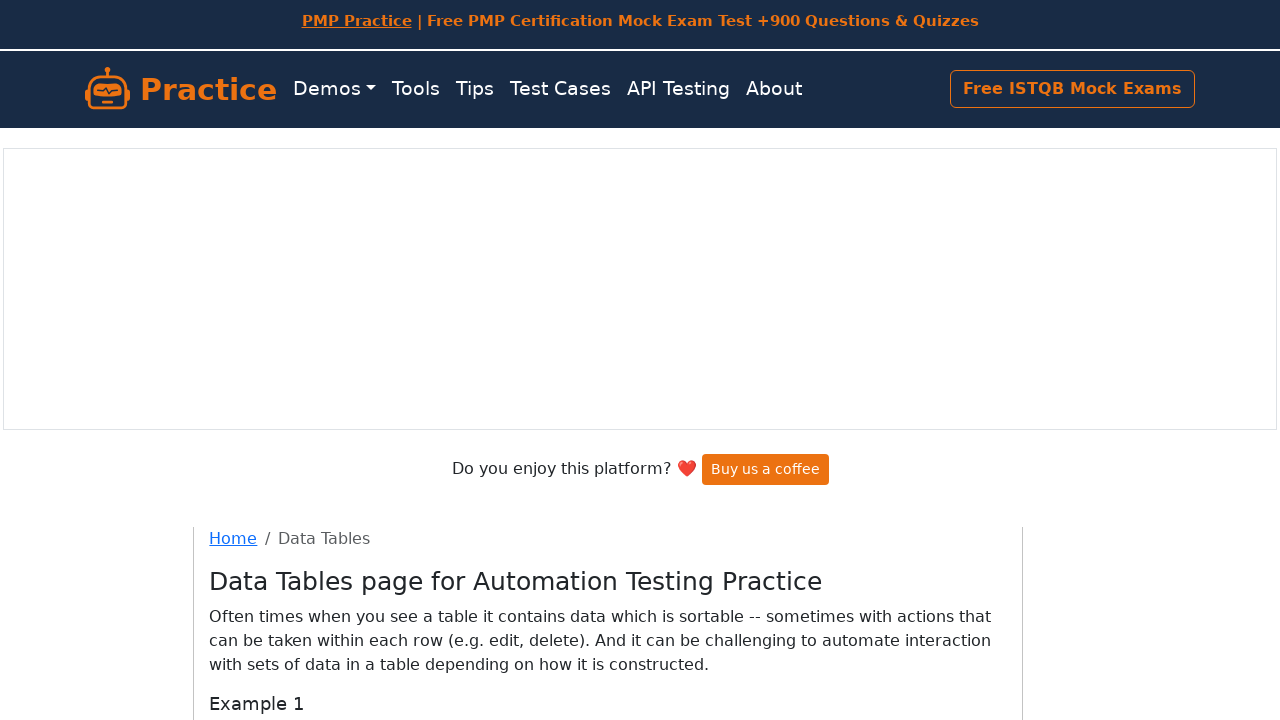

Extracted column data from row: 
                Smith
                John
                jsmith@gmail.com
                $50.00
                http://www.jsmith.com
                
                  Edit
                  Delete
                
              
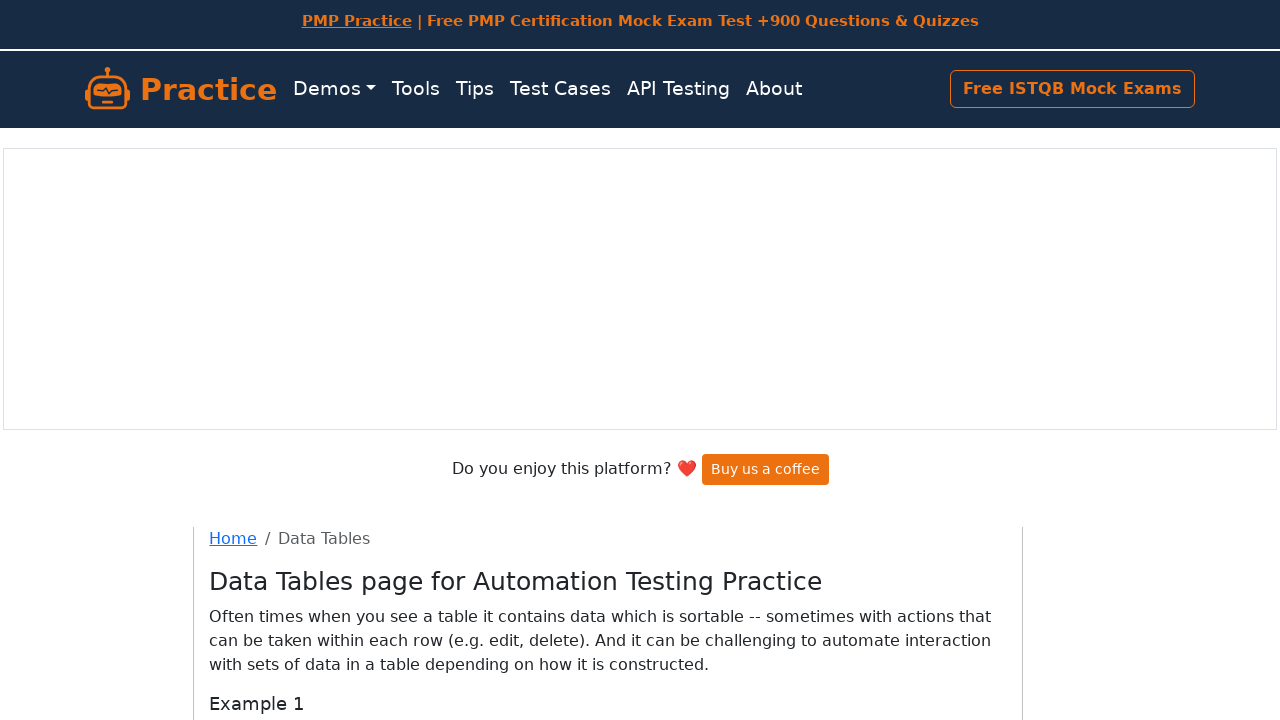

Extracted column data from row: 
                Bach
                Frank
                fbach@yahoo.com
                $51.00
                http://www.frank.com
                
                  Edit
                  Delete
                
              
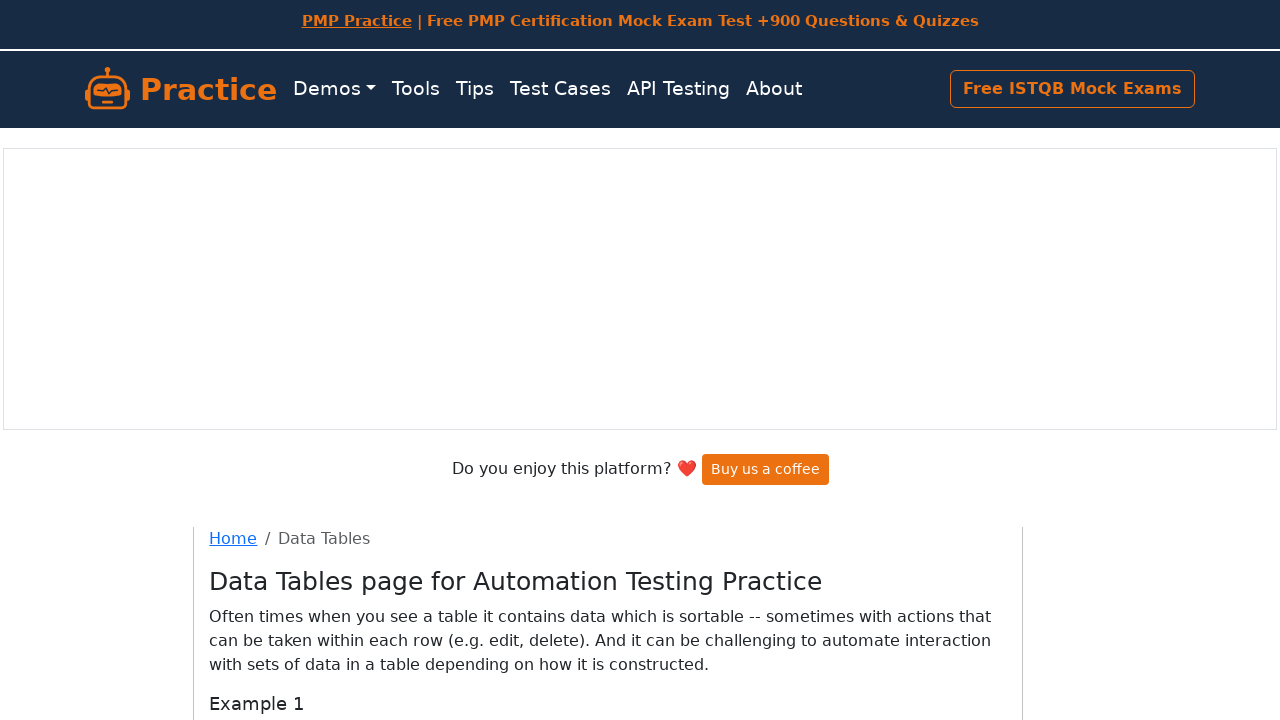

Extracted column data from row: 
                Doe
                Jason
                jdoe@hotmail.com
                $100.00
                http://www.jdoe.com
                
                  Edit
                  Delete
                
              
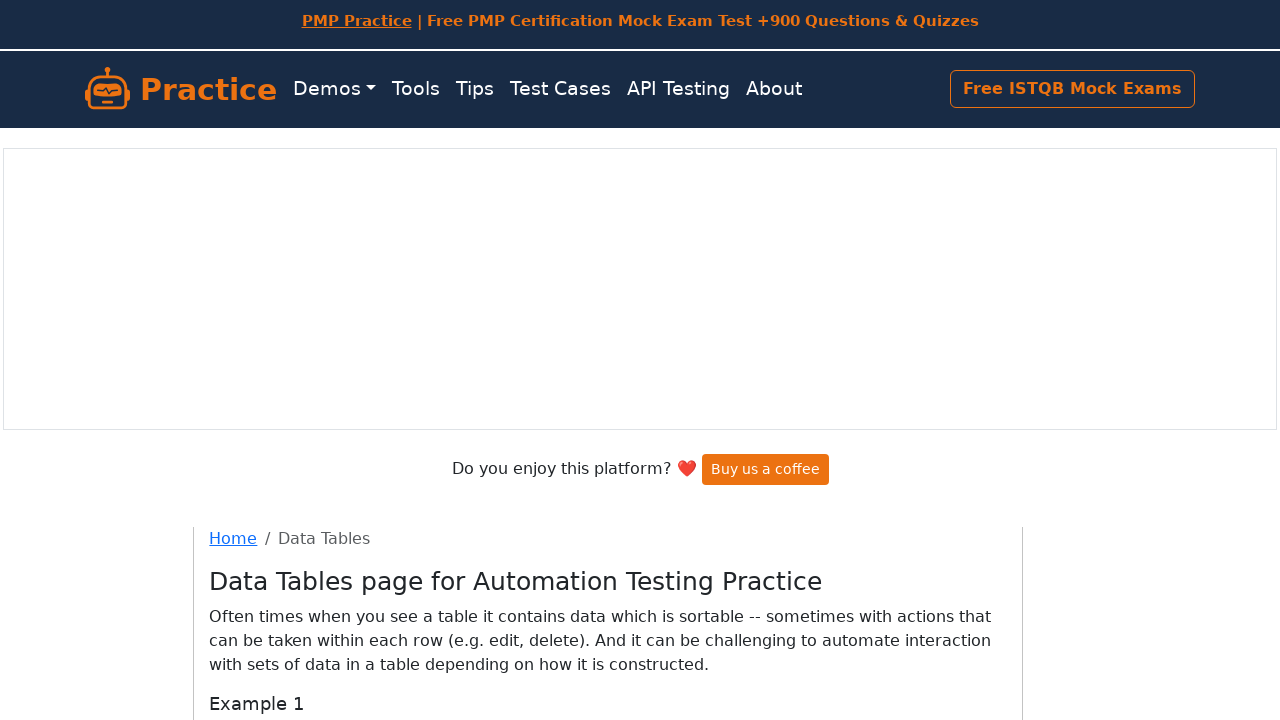

Extracted column data from row: 
                Conway
                Tim
                tconway@earthlink.net
                $50.00
                http://www.timconway.com
                
                  Edit
                  Delete
                
              
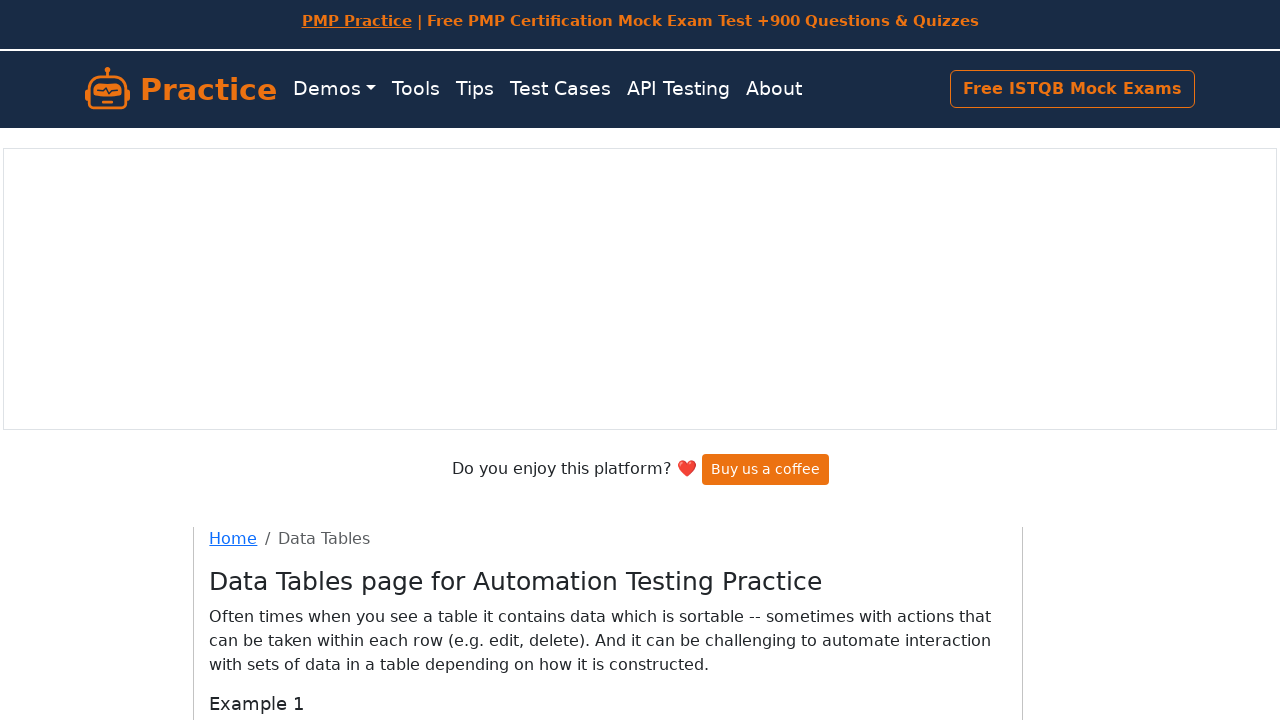

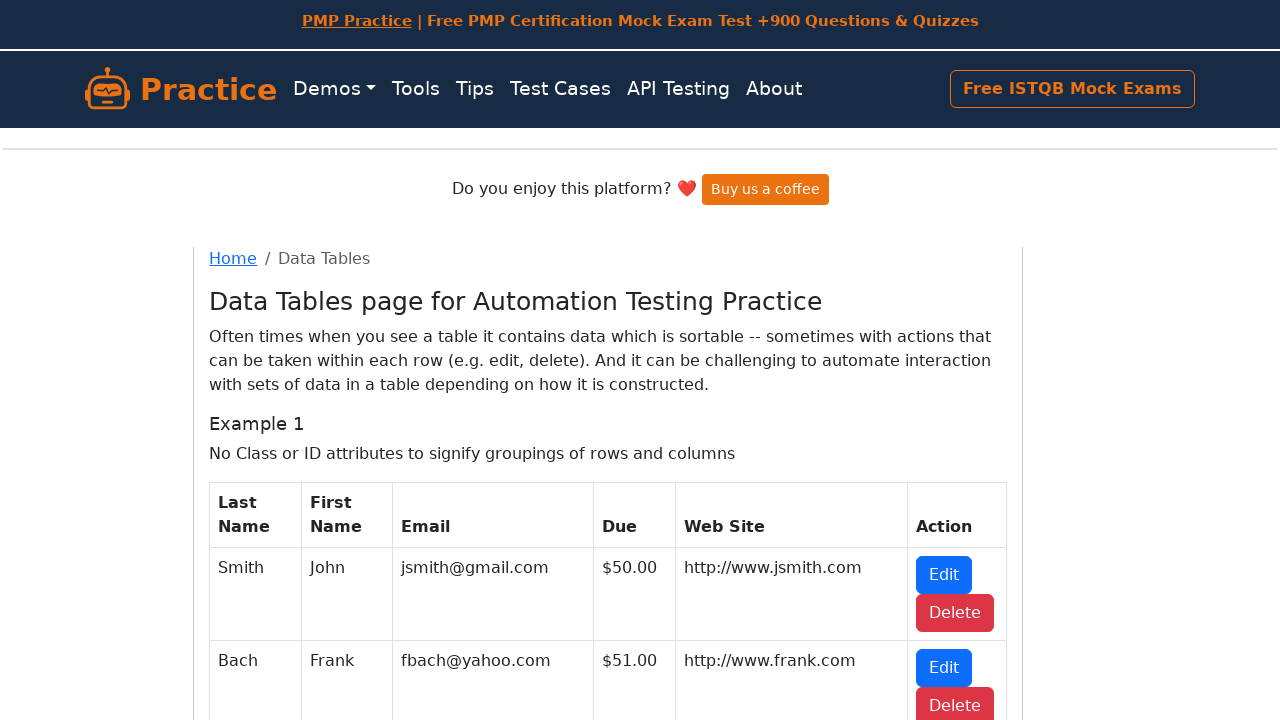